Tests iframe functionality by switching between single and multiple nested frames, filling text inputs within each frame context

Starting URL: http://demo.automationtesting.in/Frames.html

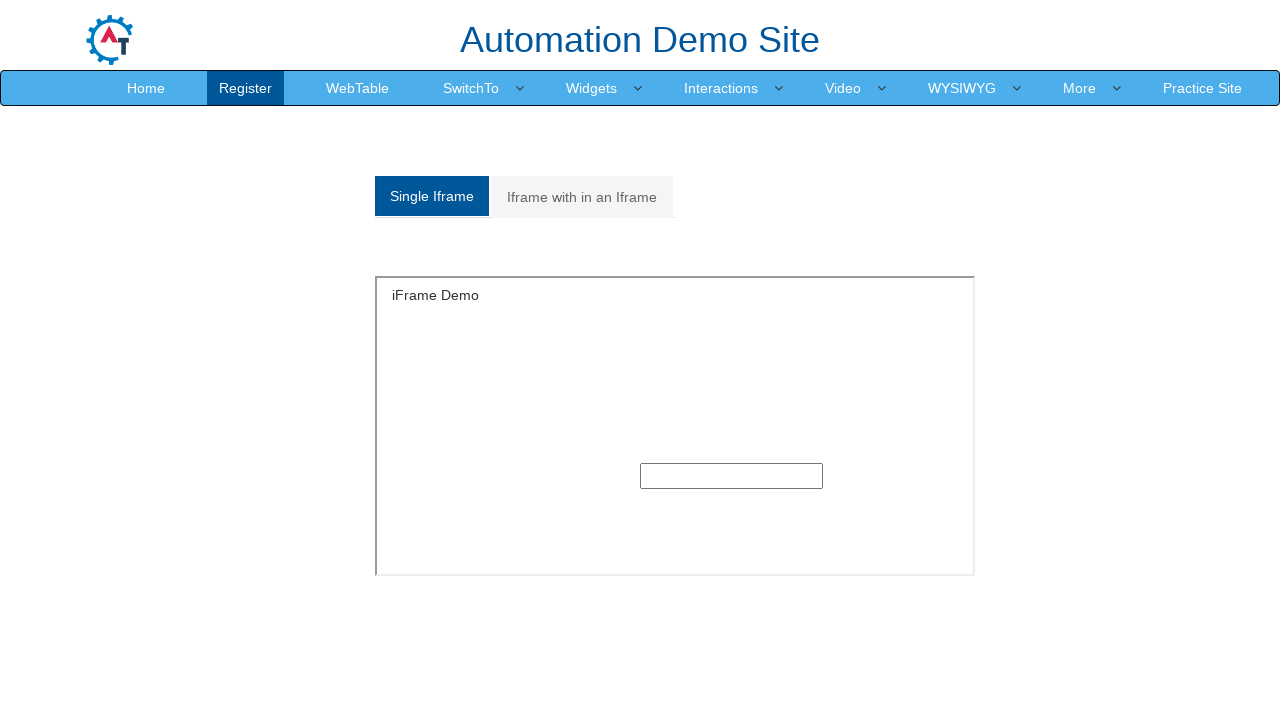

Located single frame by ID 'singleframe'
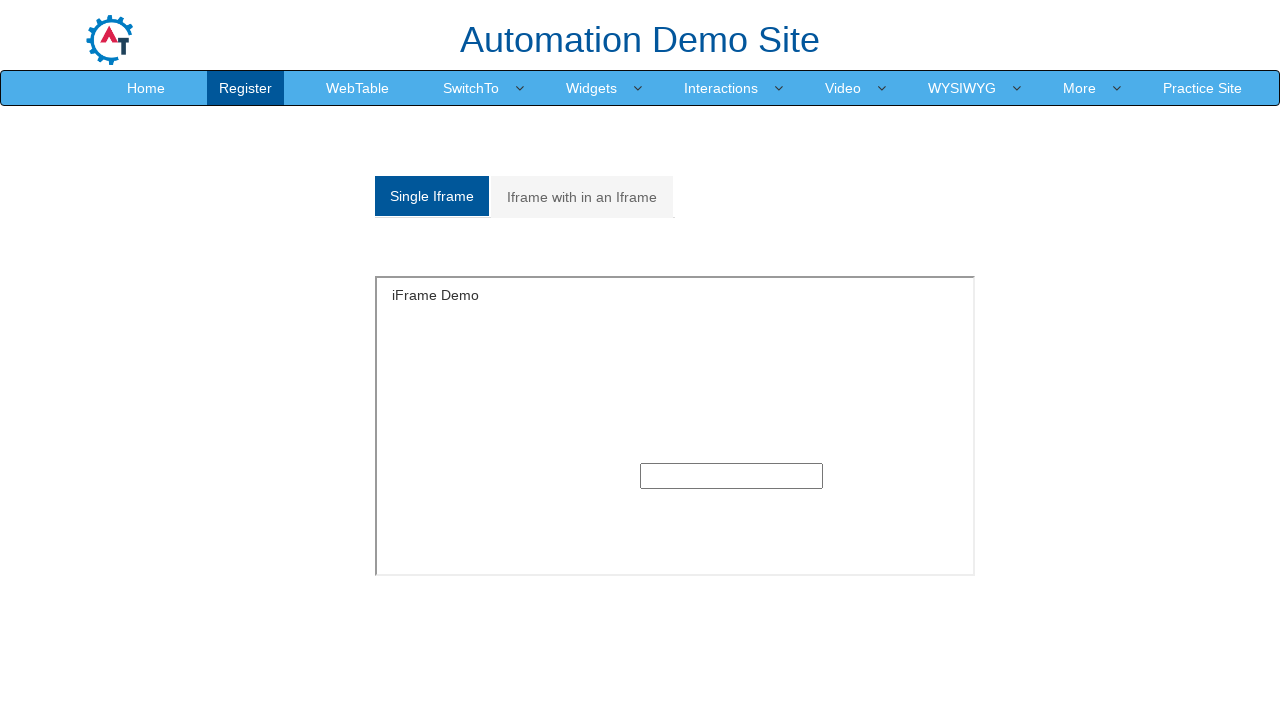

Filled text input in single frame with 'Sete' on #singleframe >> internal:control=enter-frame >> div > input[type='text']
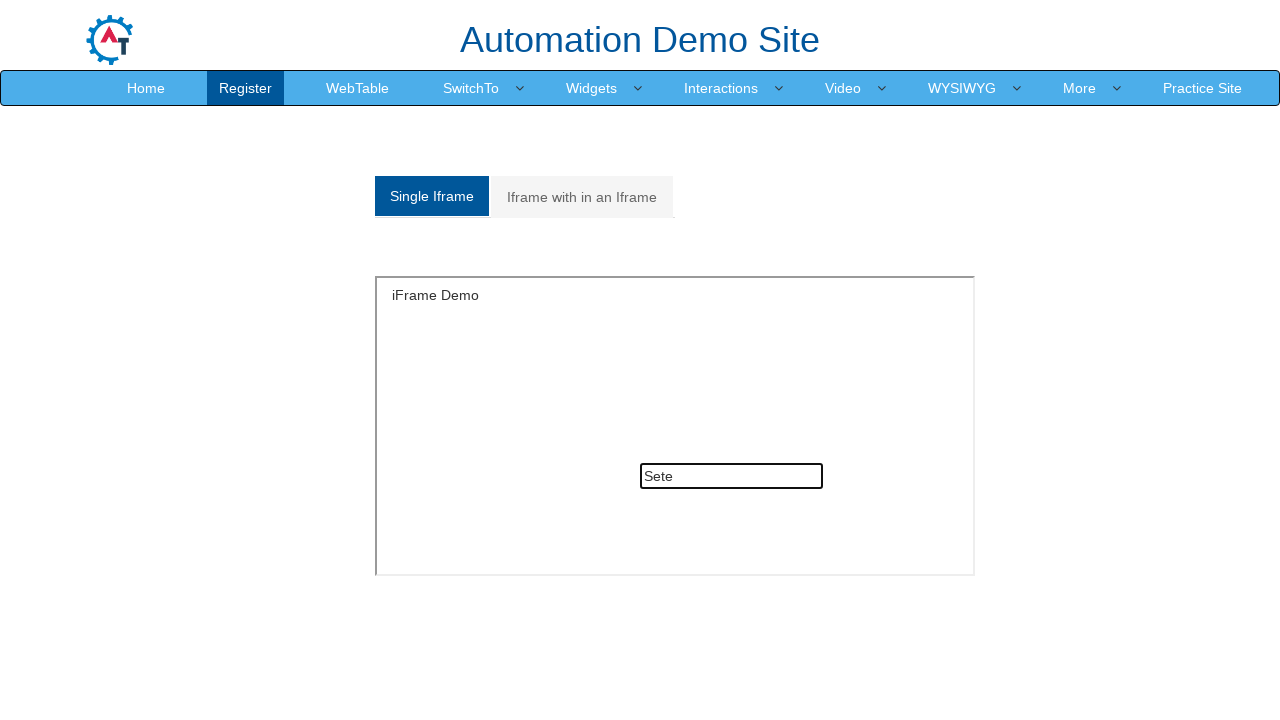

Clicked on Multiple frames tab to switch tabs at (582, 197) on a[href='#Multiple']
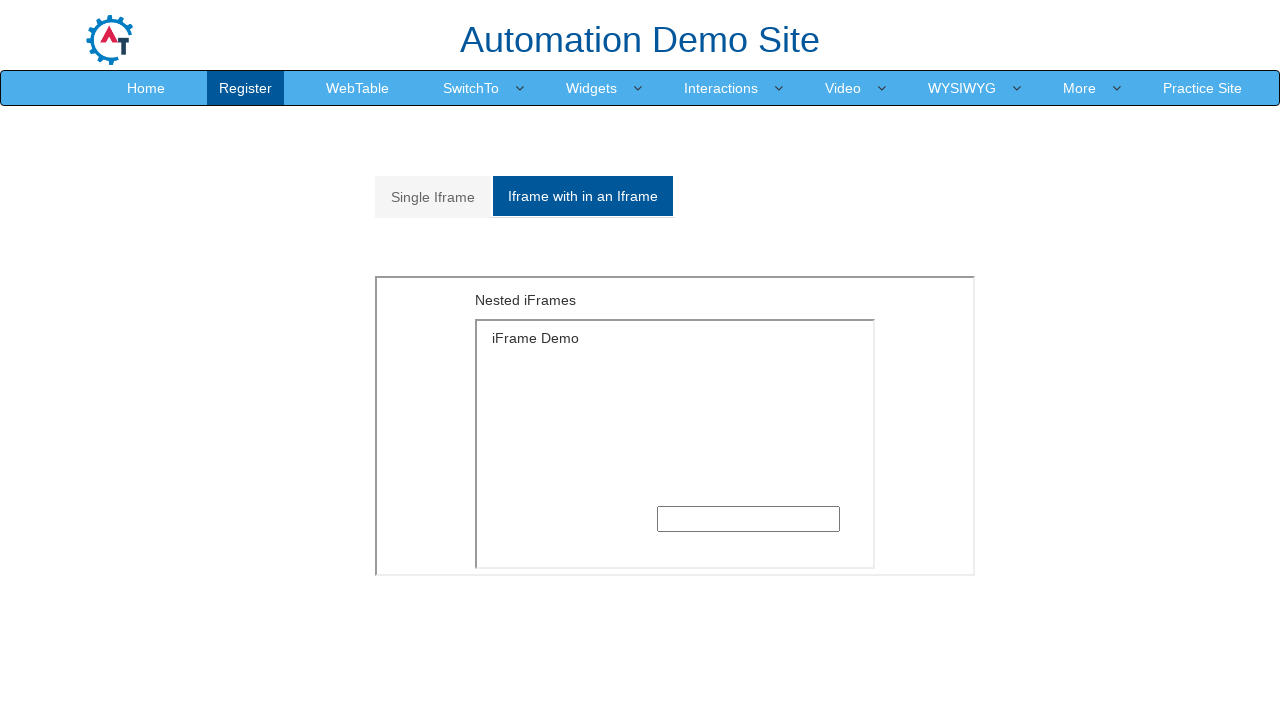

Located outer iframe with src 'MultipleFrames.html'
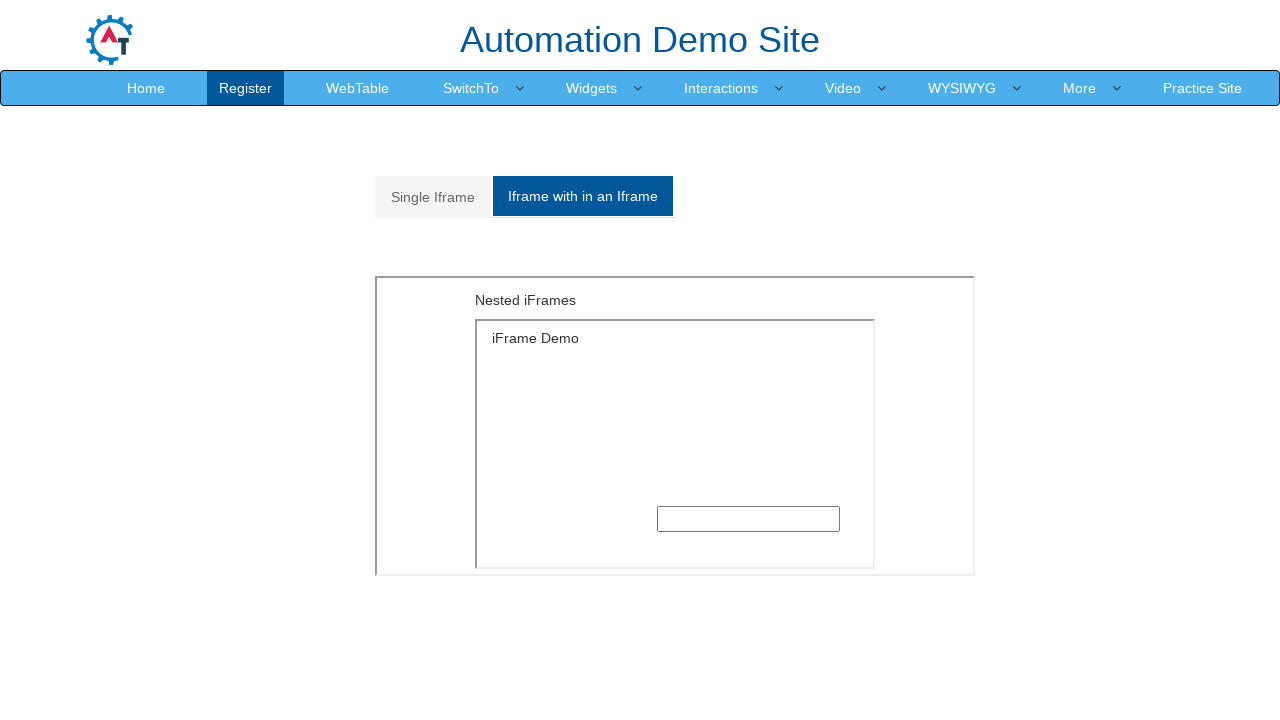

Located inner iframe with src 'SingleFrame.html' nested within outer frame
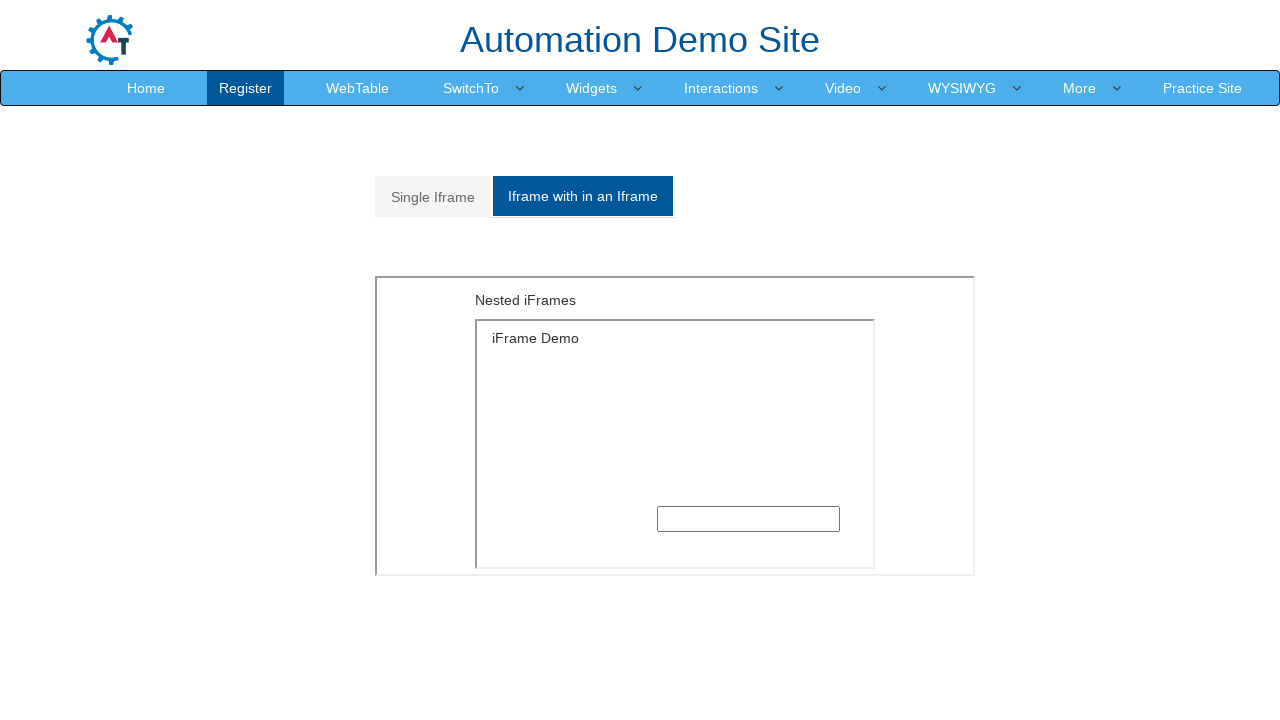

Filled text input in nested frame with 'Imi e mai sete' on iframe[src='MultipleFrames.html'] >> internal:control=enter-frame >> iframe[src=
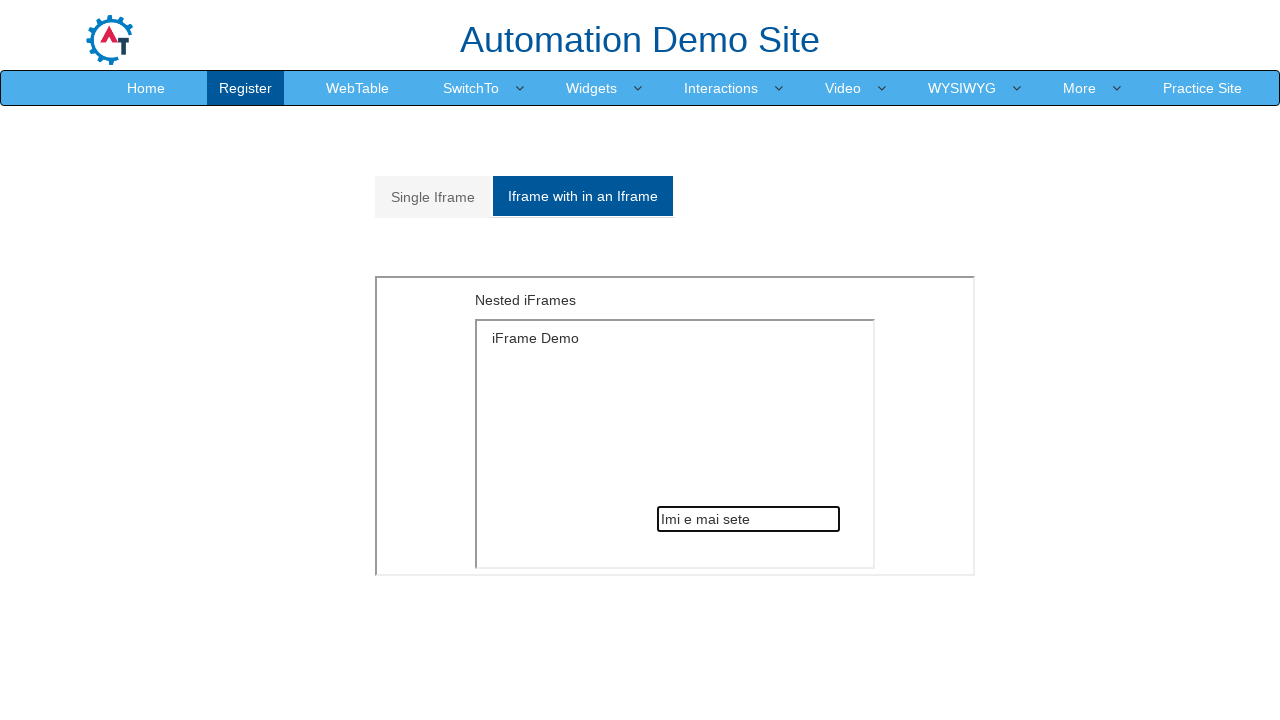

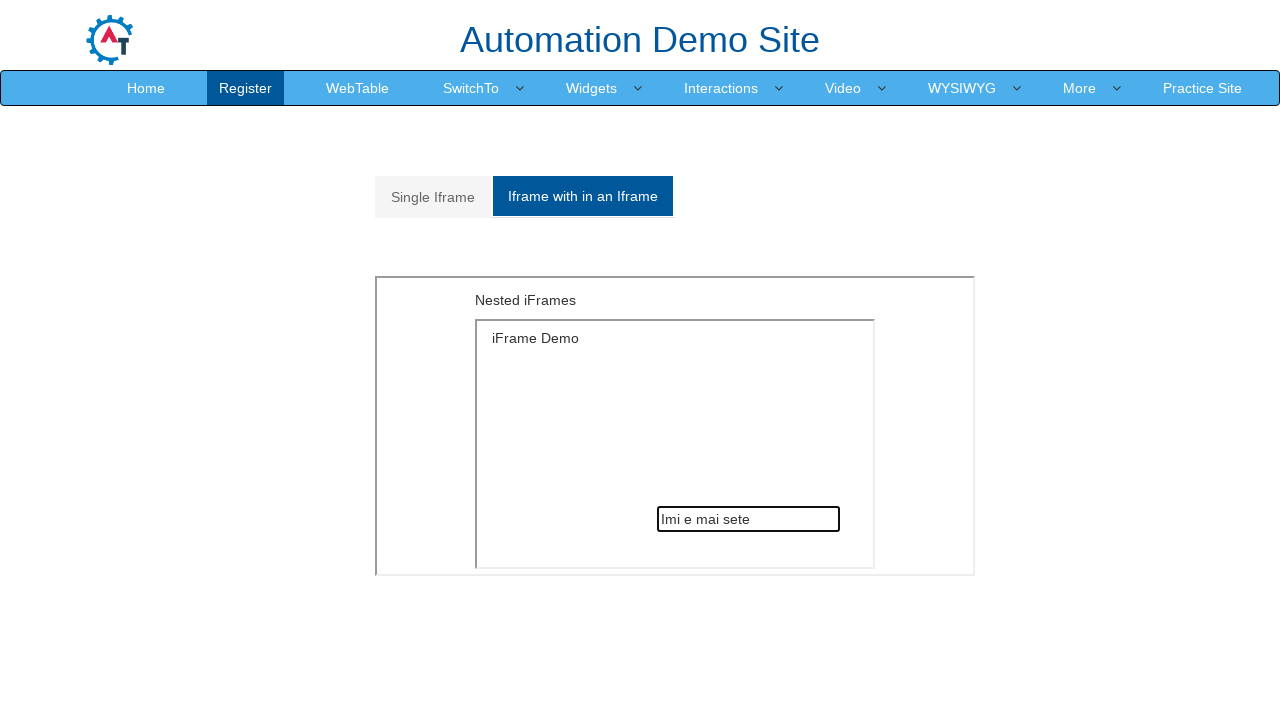